Tests that age value of zero is permitted in the form submission by filling the form and verifying the data is stored in localStorage

Starting URL: https://davi-vert.vercel.app/index.html

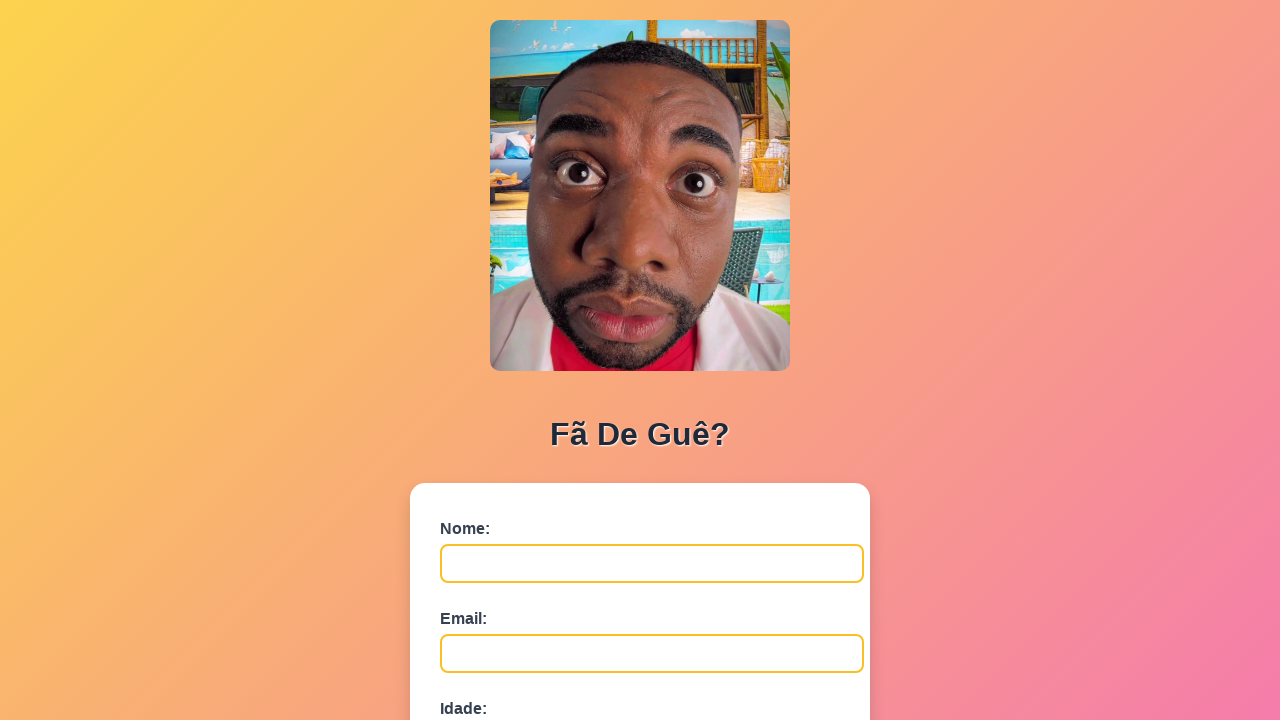

Filled name field with 'Teste' on #nome
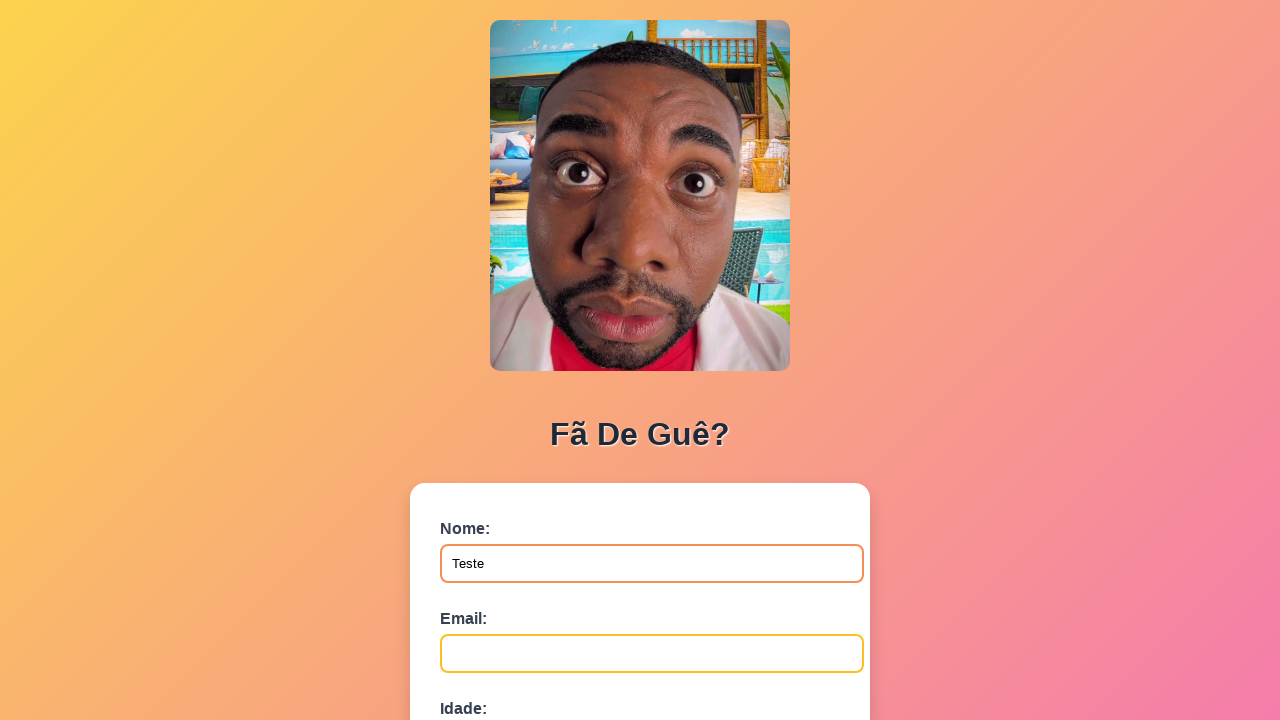

Filled email field with 'teste@email.com' on #email
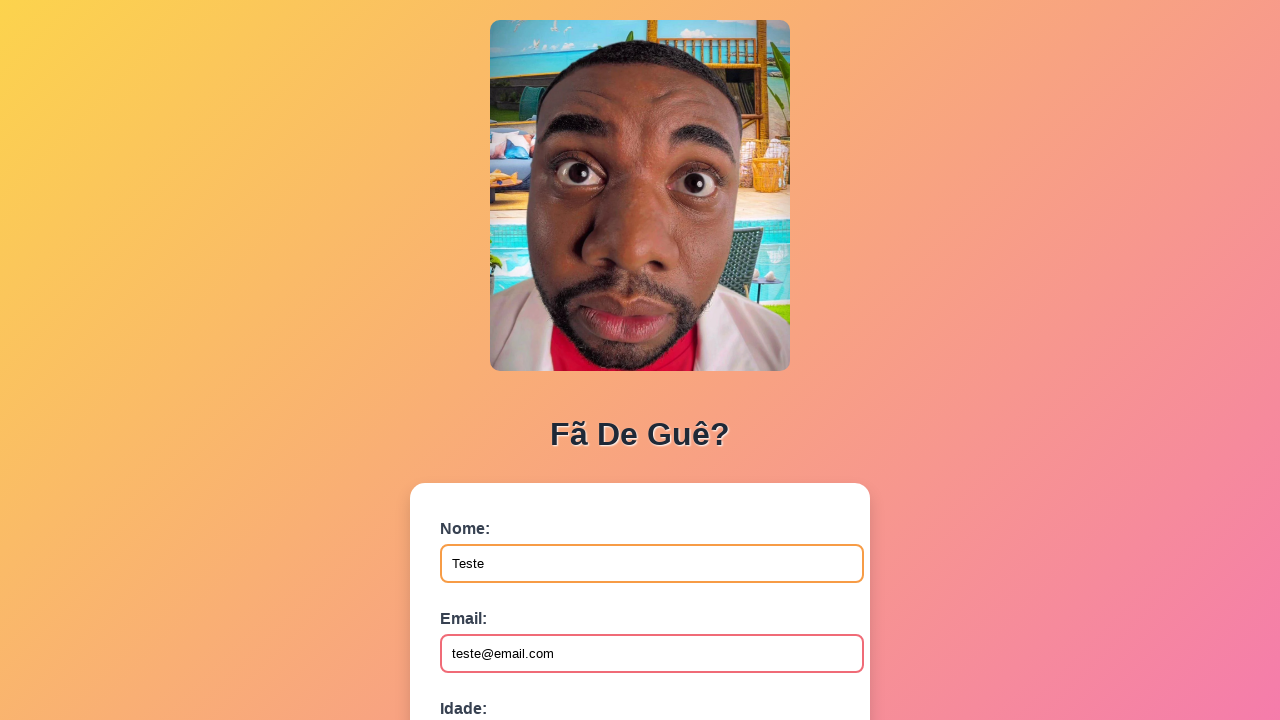

Filled age field with zero value on #idade
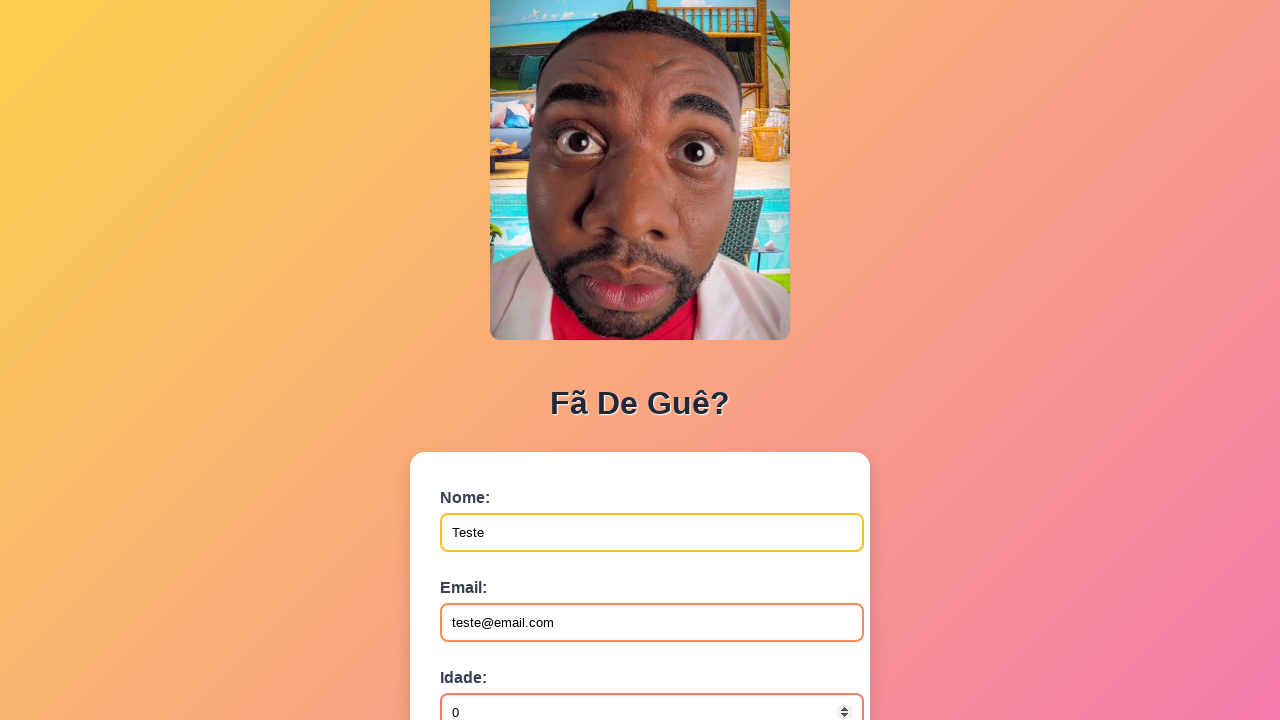

Clicked submit button to submit form at (490, 569) on button[type='submit']
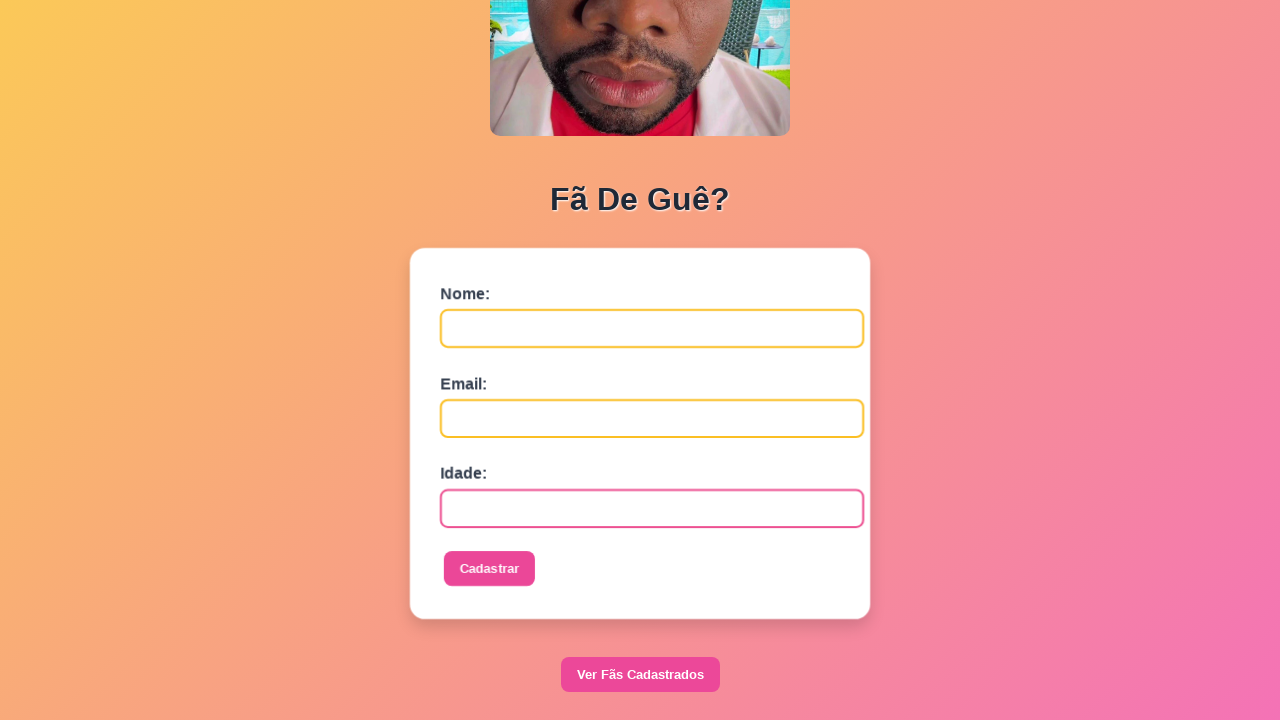

Waited 500ms for form processing to complete
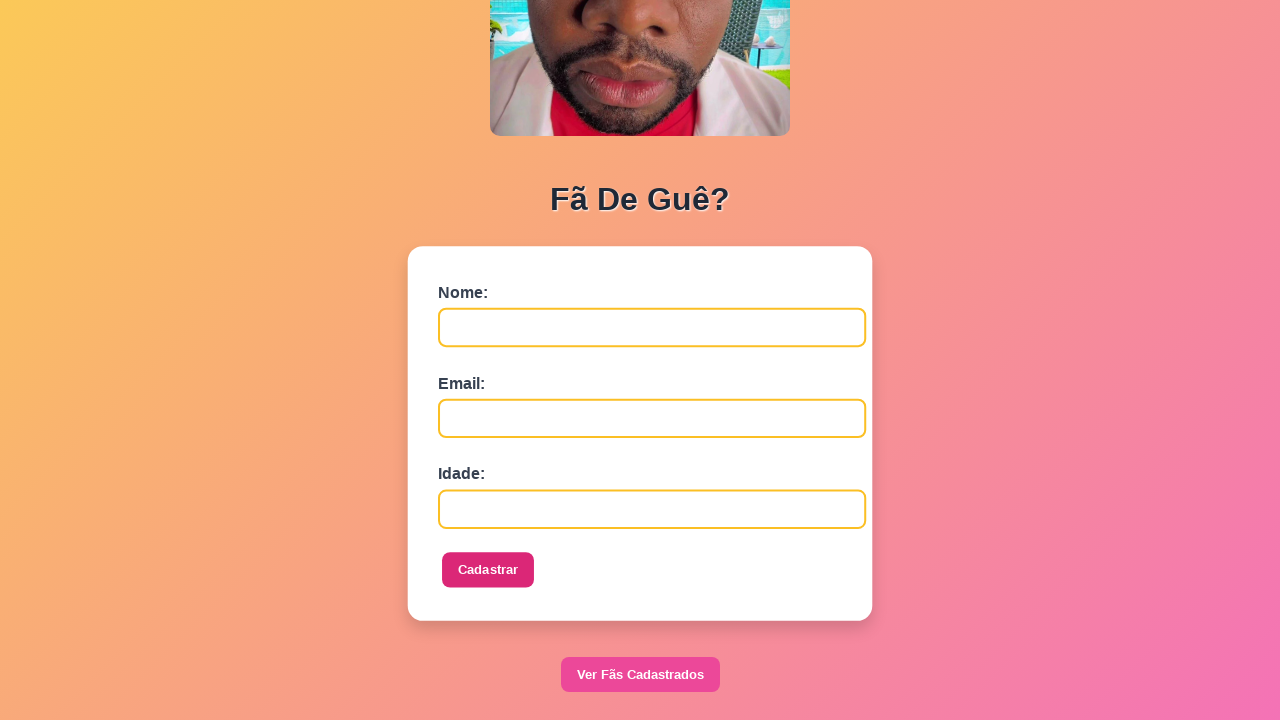

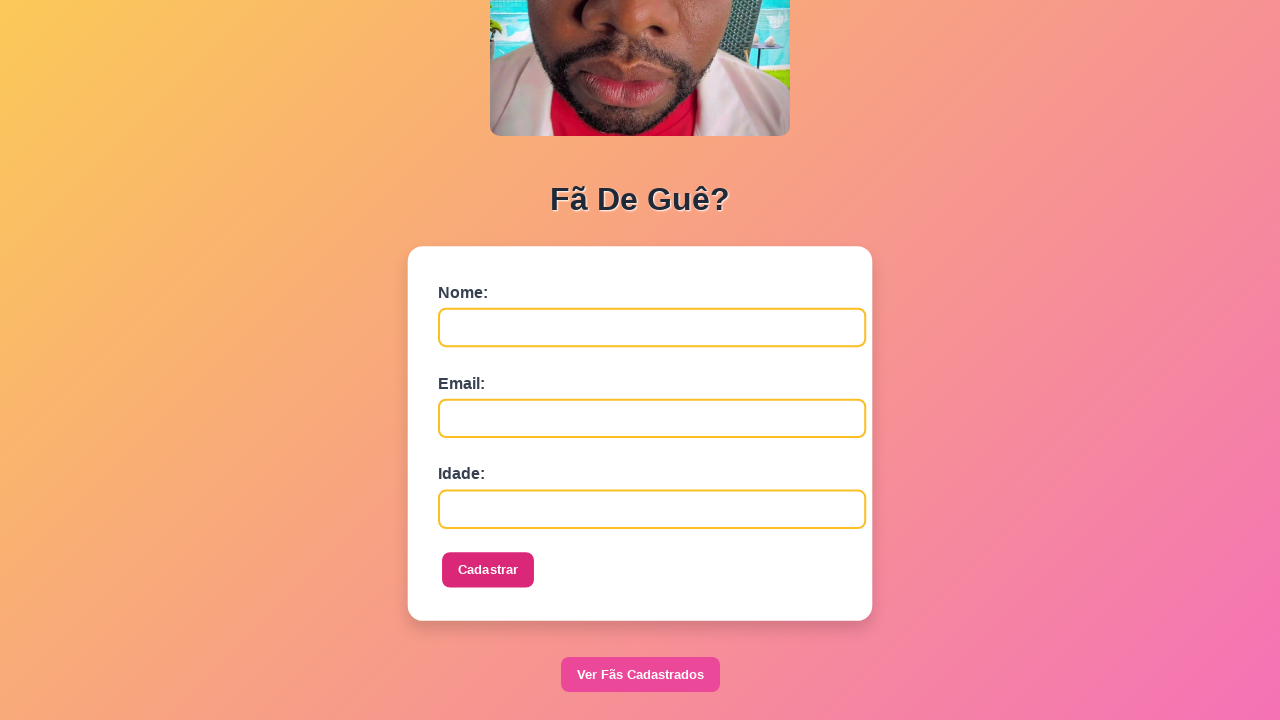